Tests GitHub search functionality by searching for the repository "eroshenkoam/allure-example", navigating to it, opening the Pull Requests tab, and verifying that PR #91 exists.

Starting URL: https://github.com/

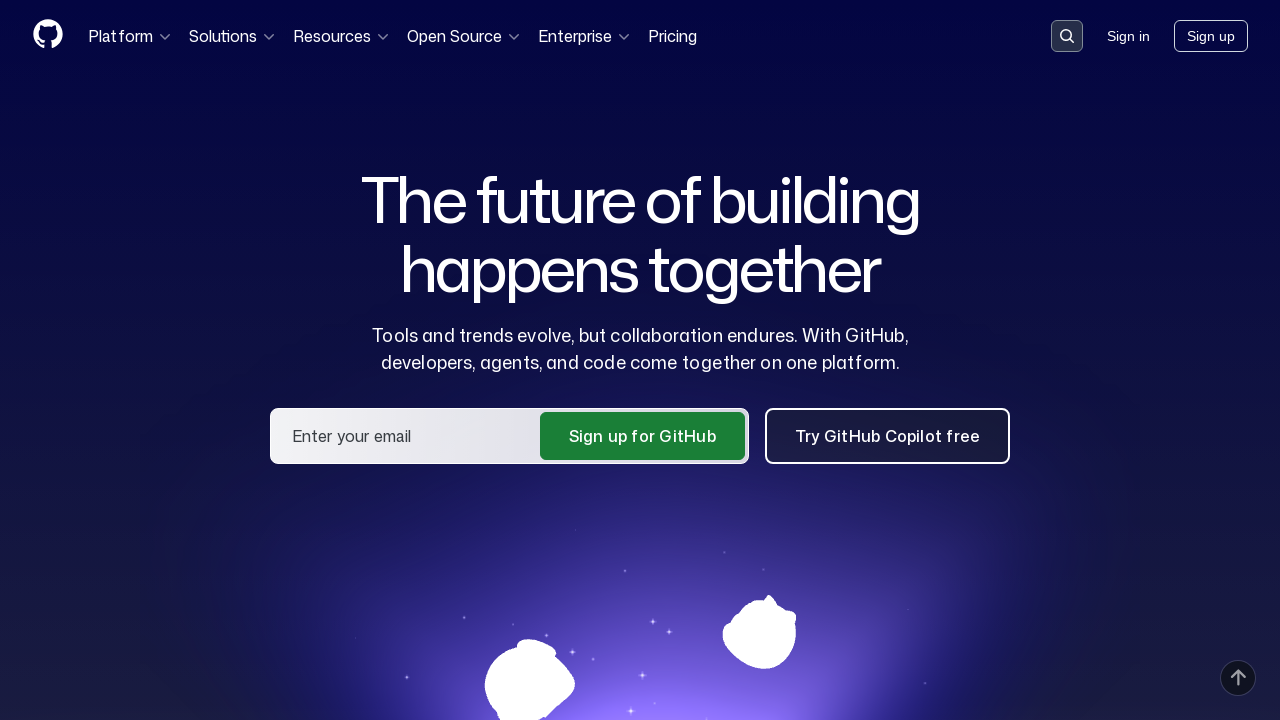

Clicked on search input placeholder at (1067, 36) on [placeholder='Search or jump to...']
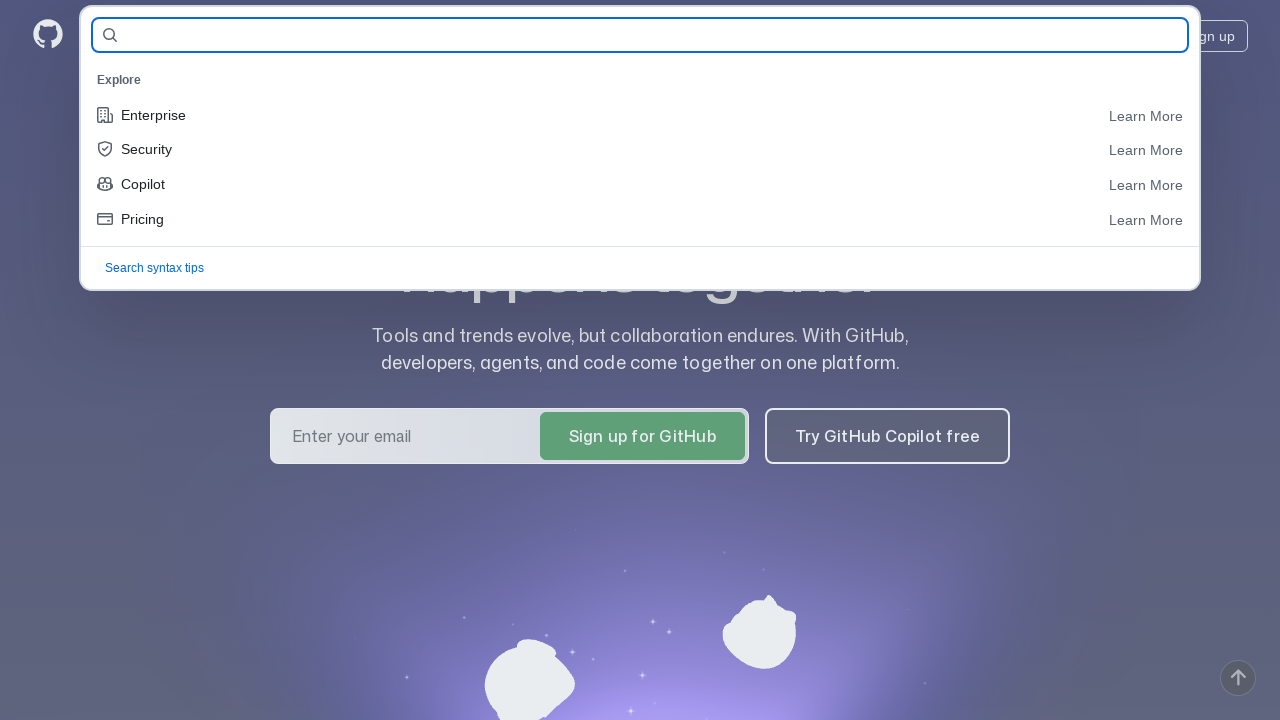

Filled search field with 'eroshenkoam/allure-example' on [name='query-builder-test']
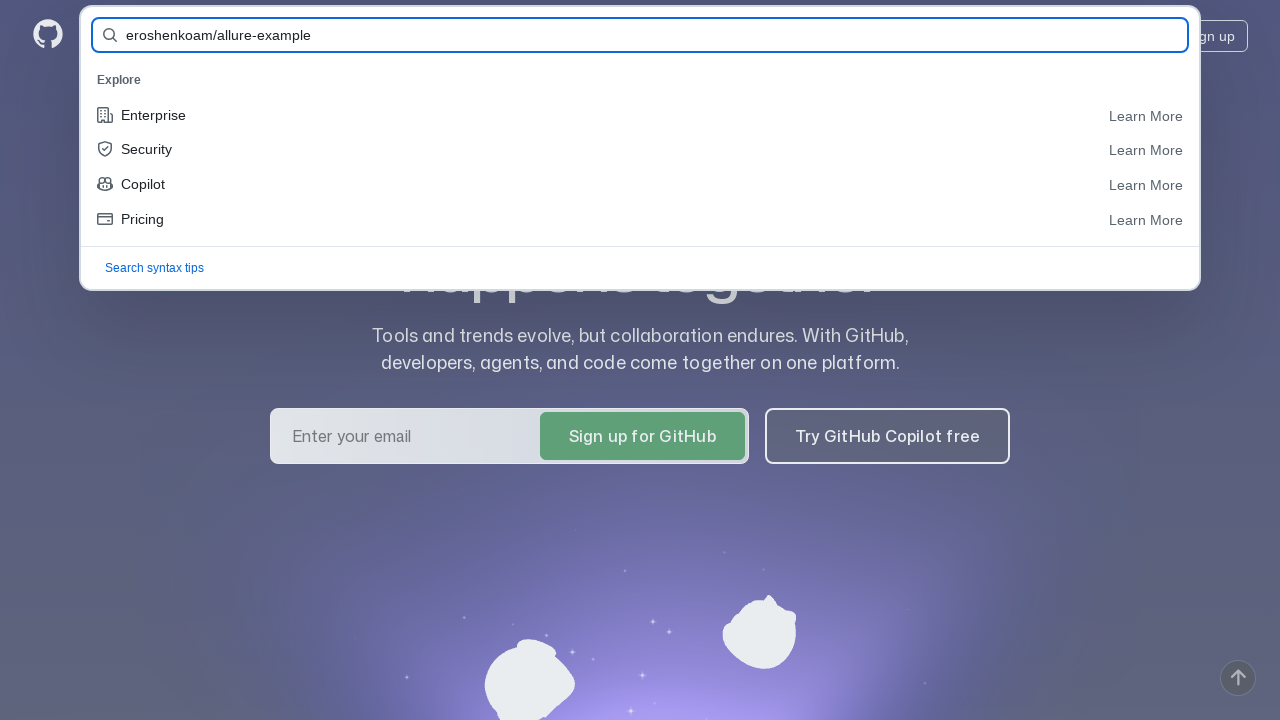

Pressed Enter to perform search
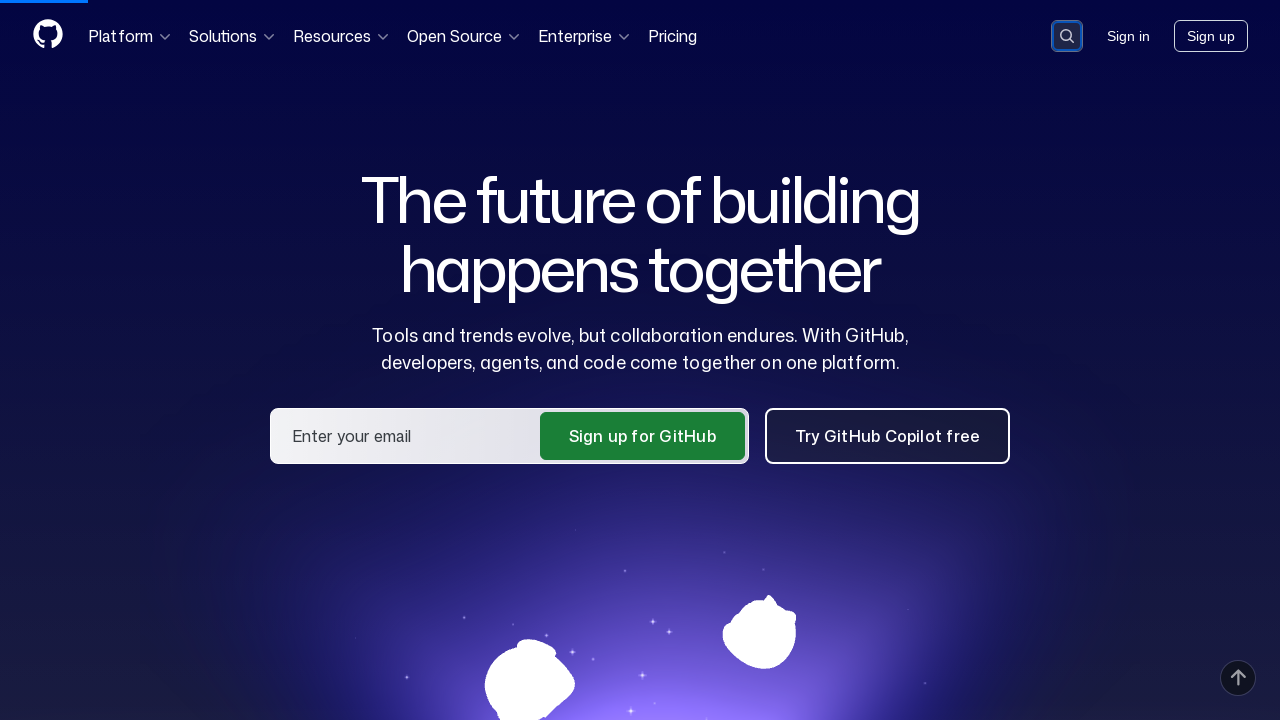

Clicked on repository link 'eroshenkoam/allure-example' in search results at (478, 161) on a:has-text('eroshenkoam/allure-example')
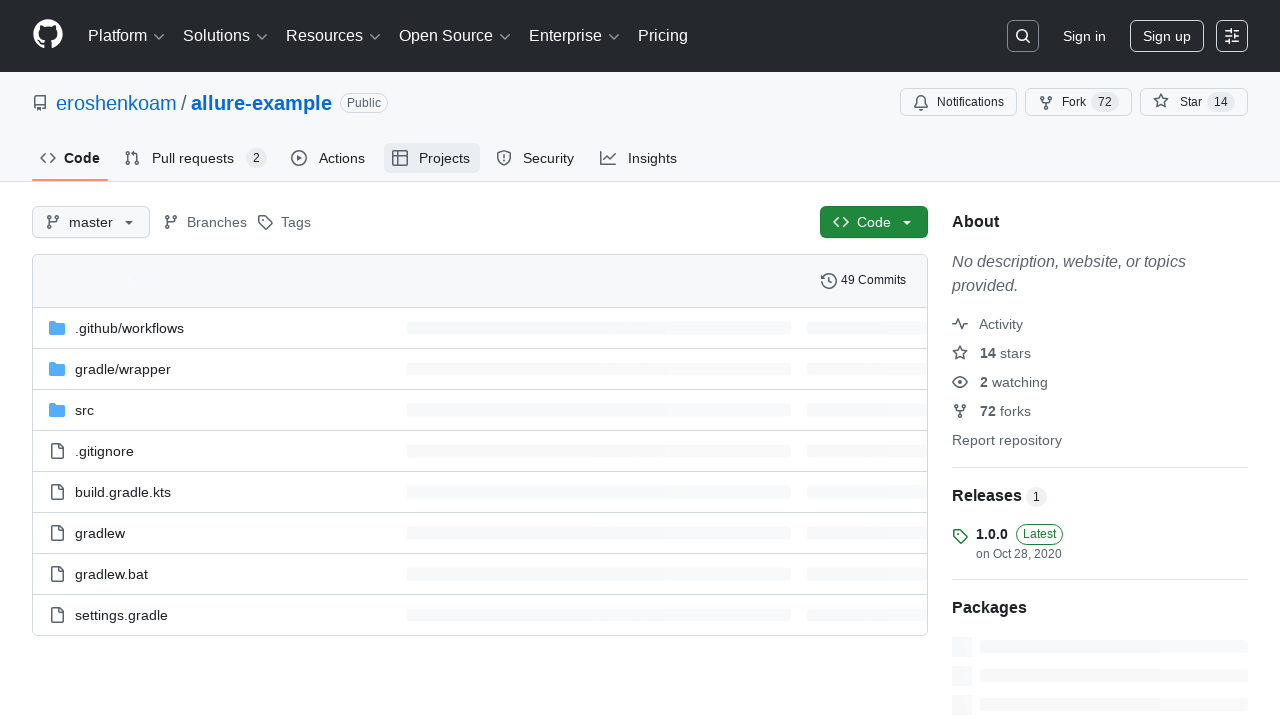

Clicked on Pull Requests tab at (196, 158) on #pull-requests-tab
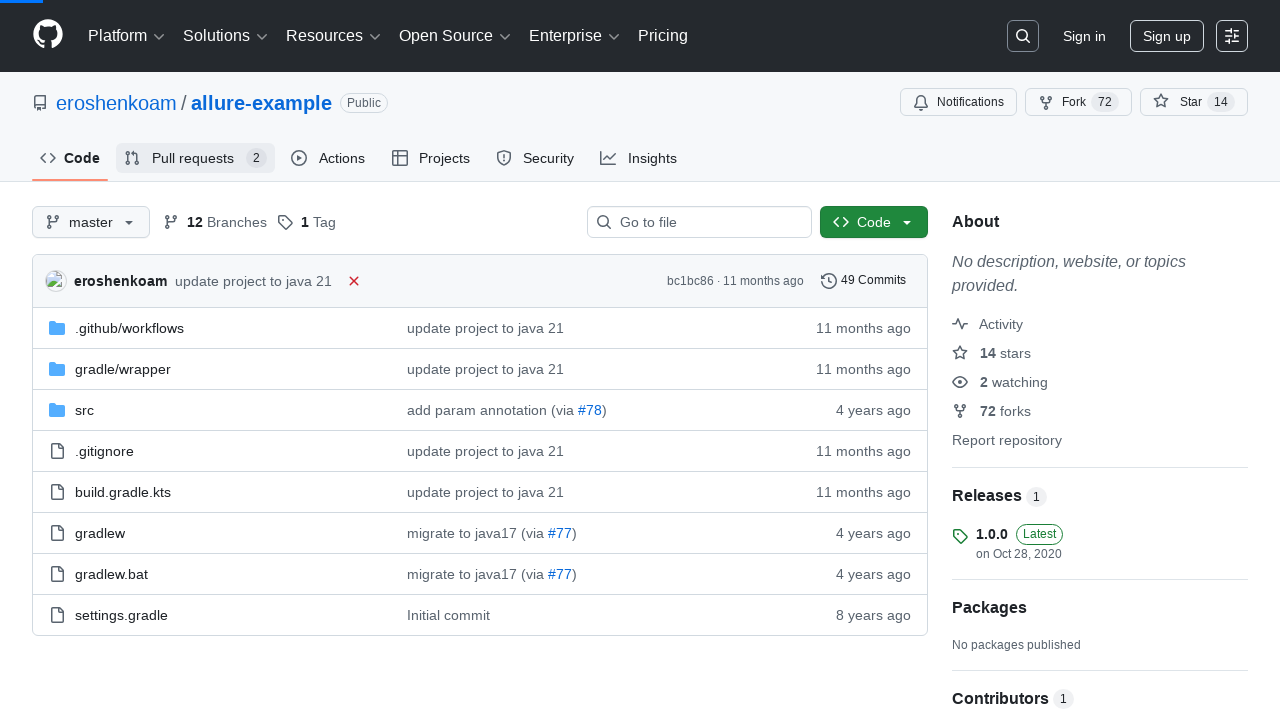

Verified that PR #91 exists
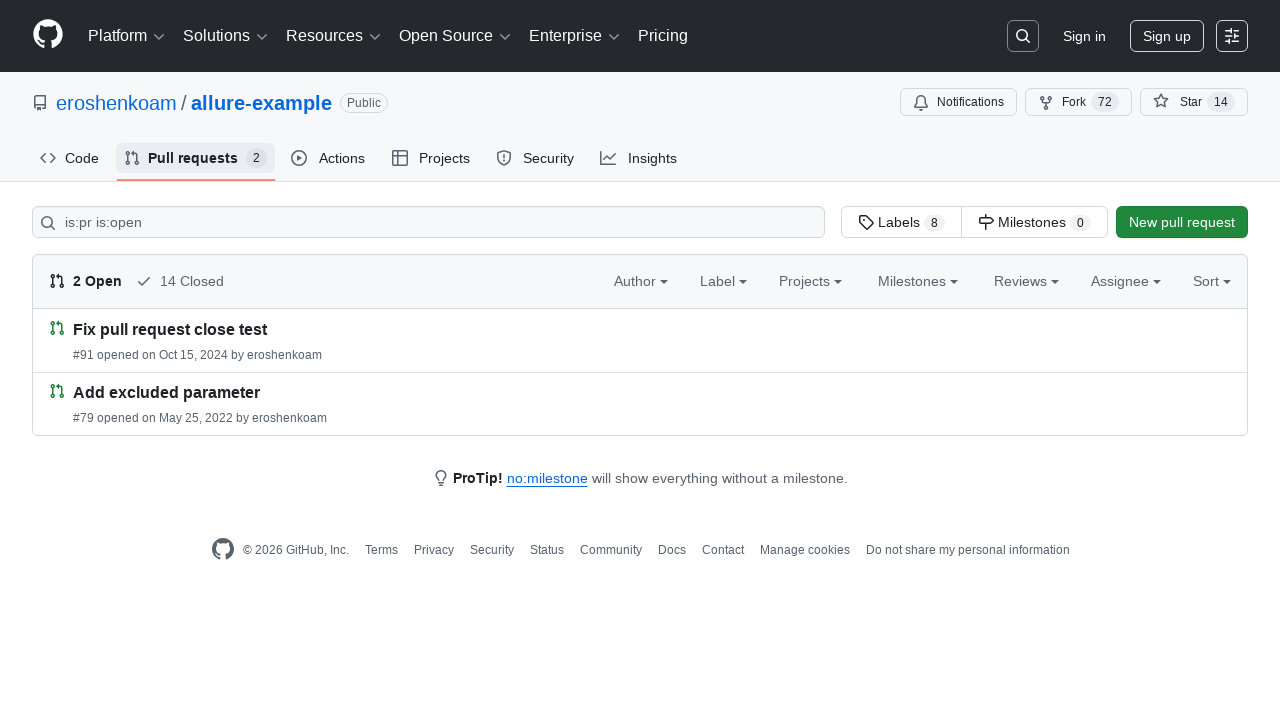

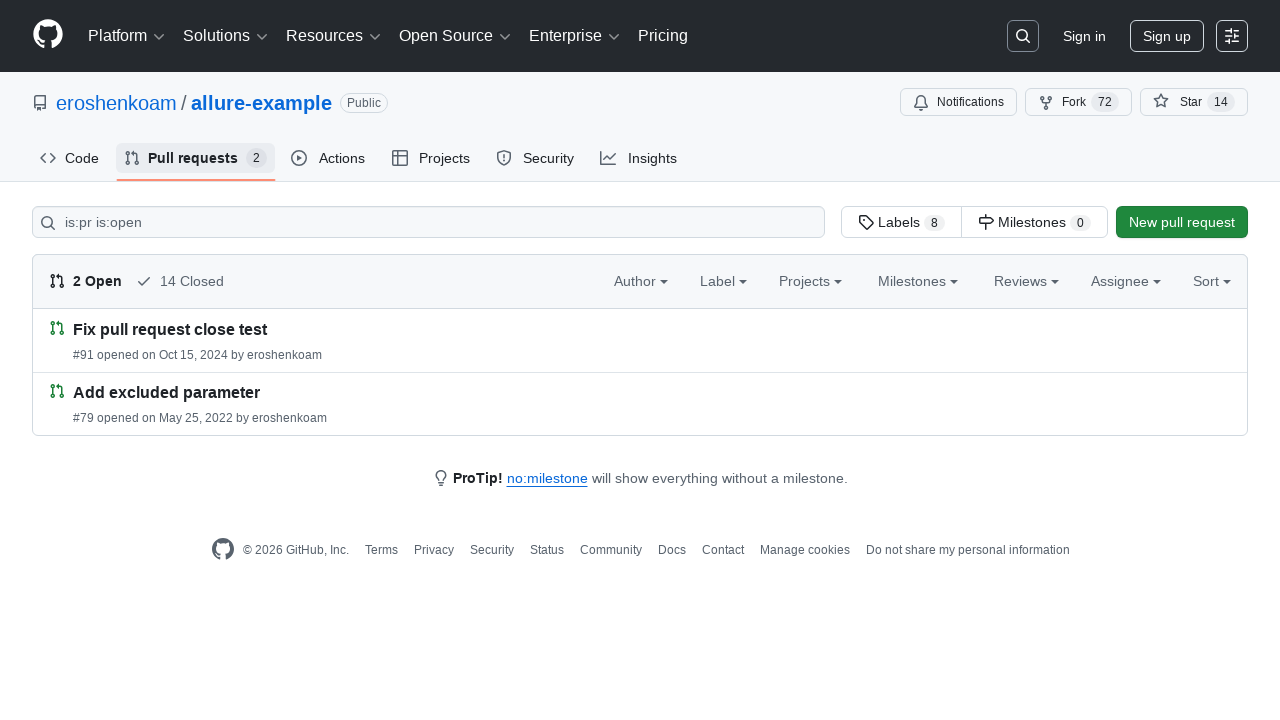